Tests that various form elements (email checkbox, age radio button, education textarea) are displayed on the page, then inputs values and clicks the radio button.

Starting URL: https://automationfc.github.io/basic-form/index.html

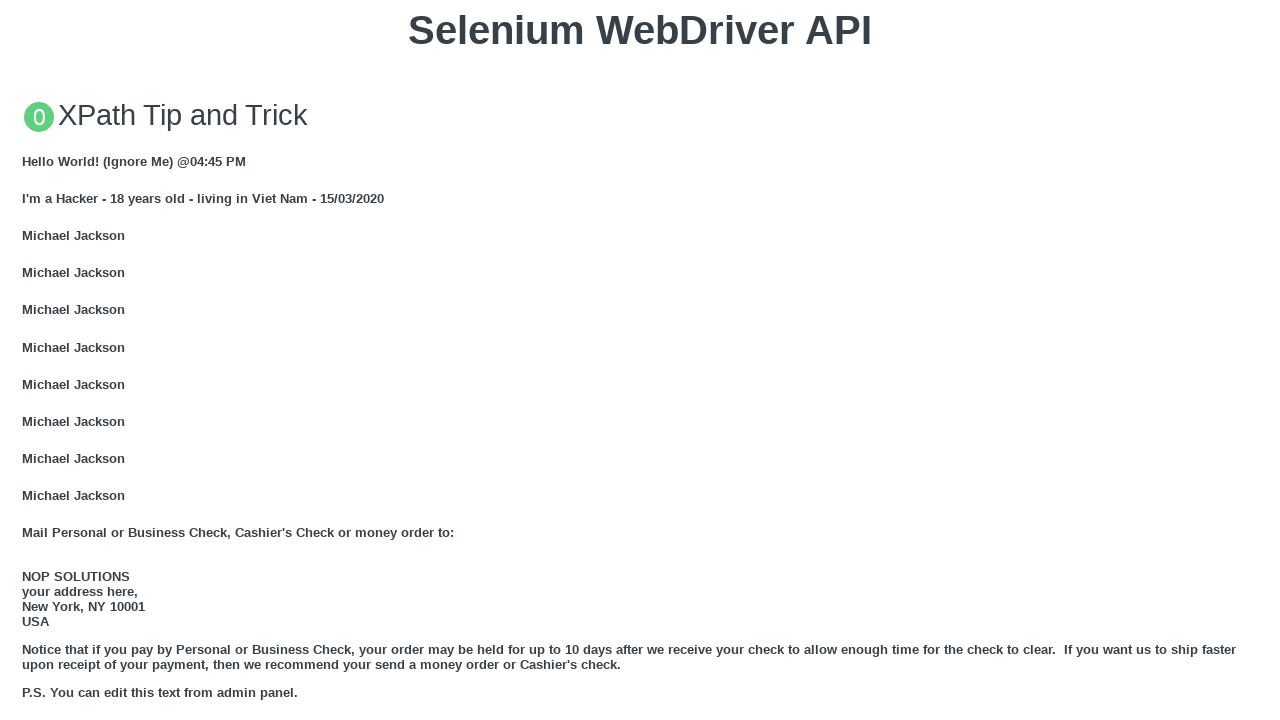

Waited for email field to be visible
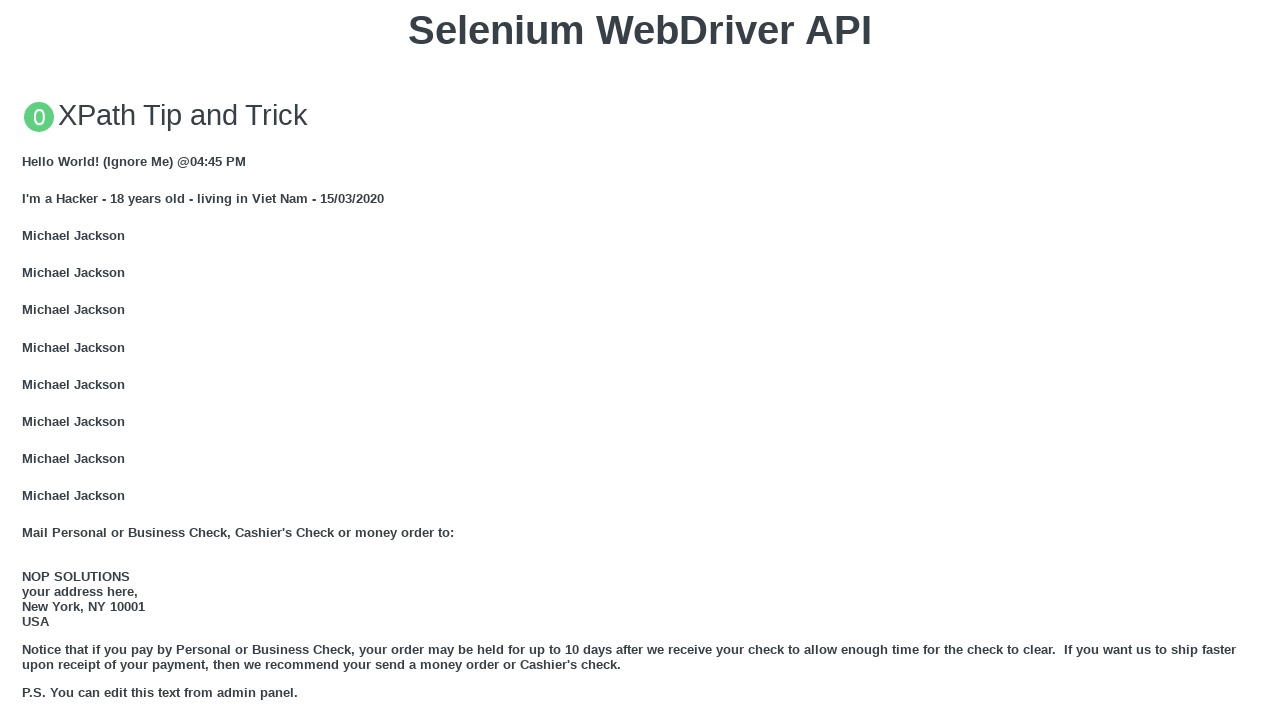

Filled email field with 'Automation Testing' on #mail
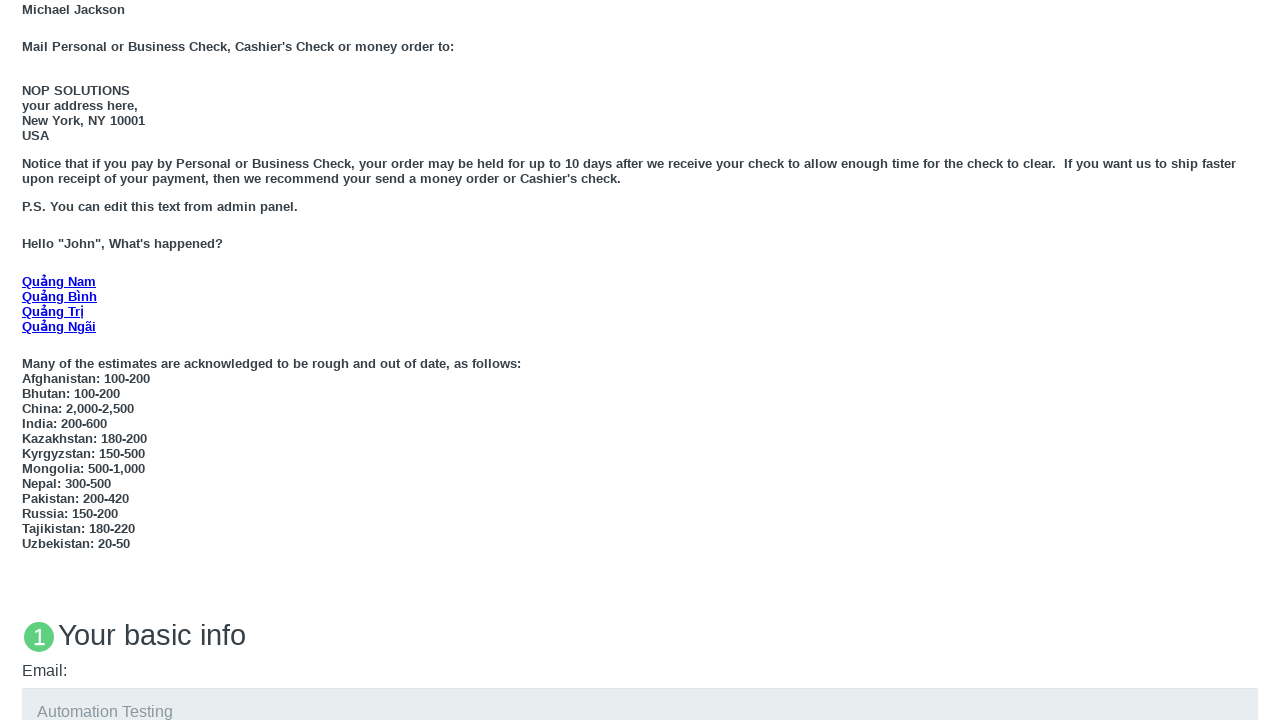

Filled education textarea with 'Automation Testing' on #edu
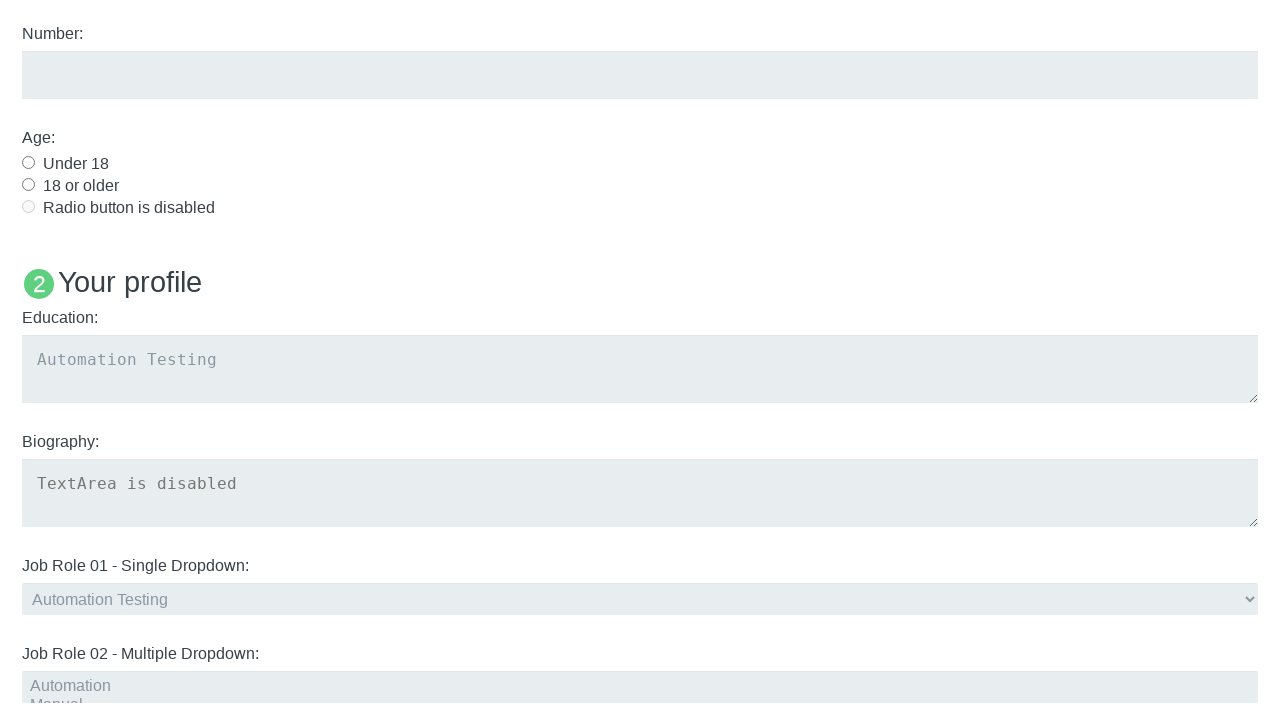

Clicked the Under 18 radio button at (28, 162) on #under_18
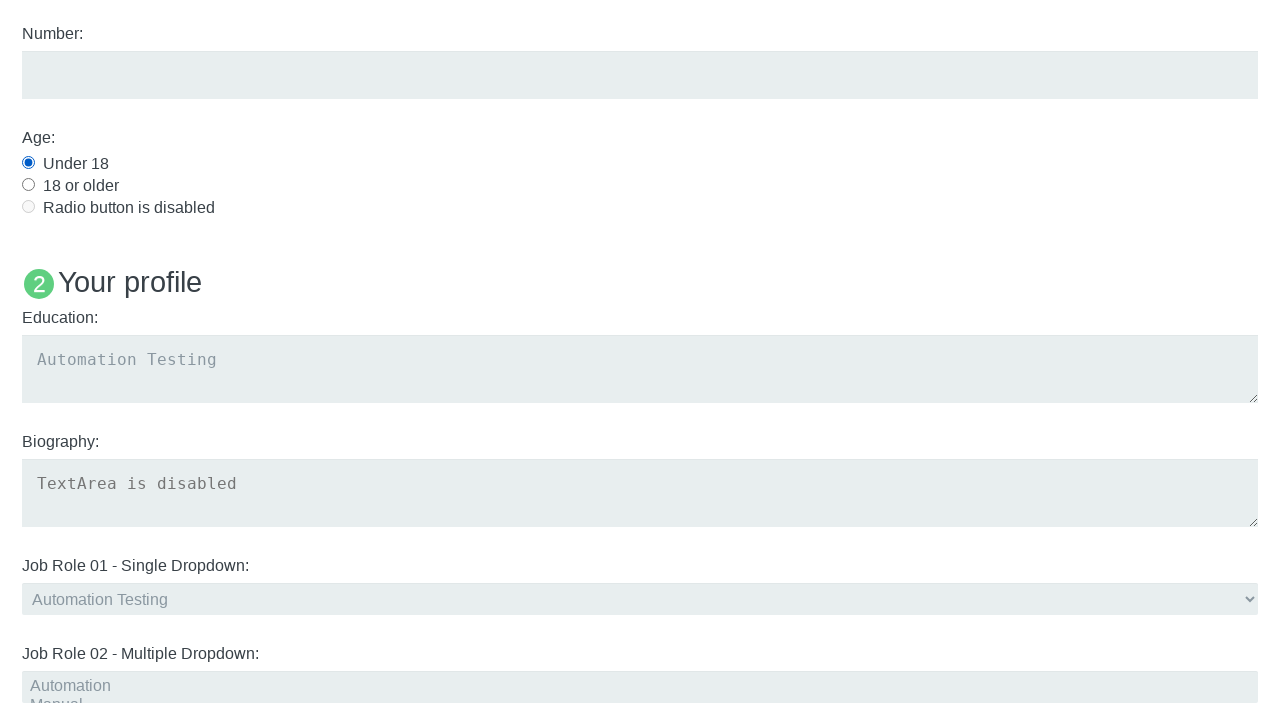

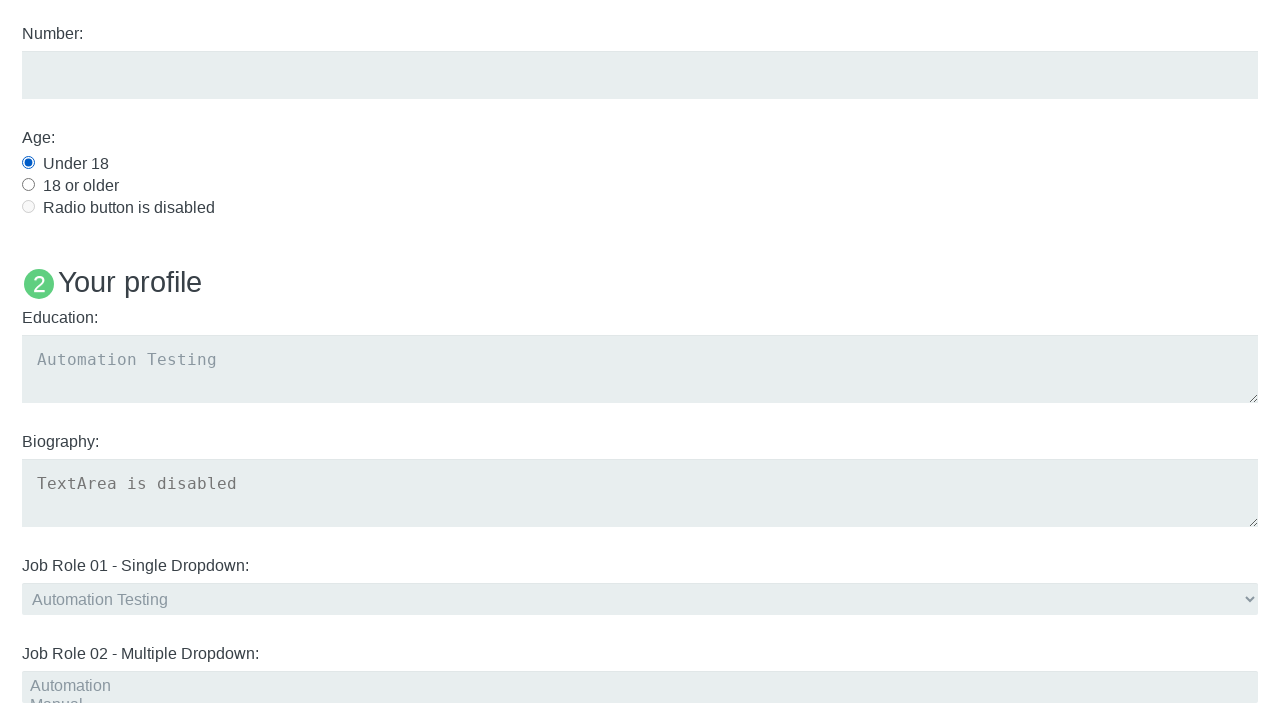